Tests iframe interaction by switching between frames, selecting dropdown options, and filling form fields

Starting URL: https://www.hyrtutorials.com/p/frames-practice.html

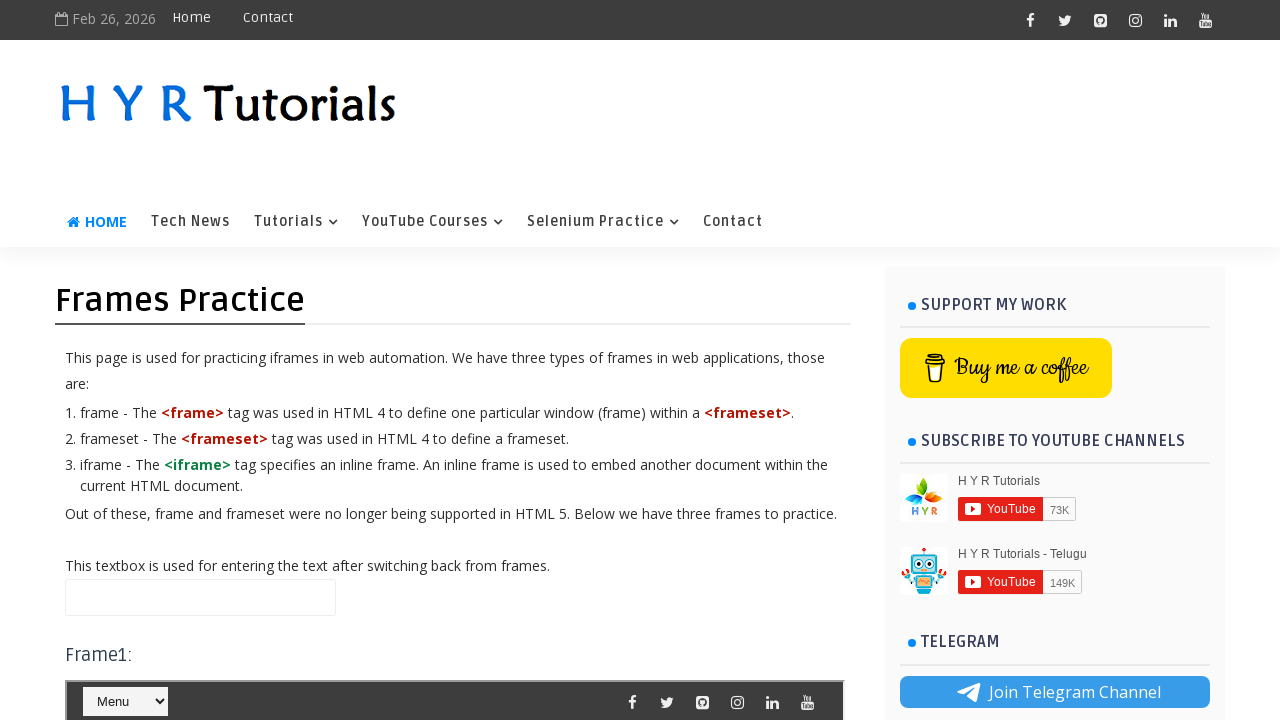

Located first iframe (frm1)
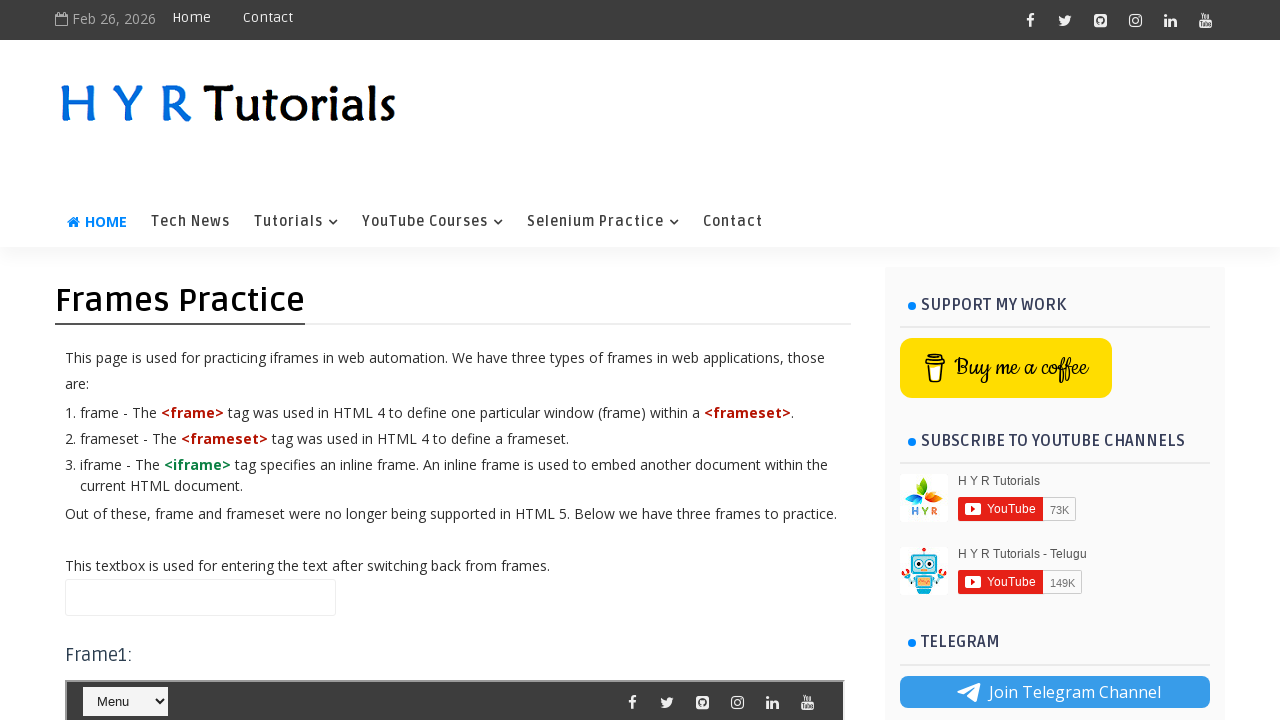

Selected '-- Other' option from dropdown in first iframe
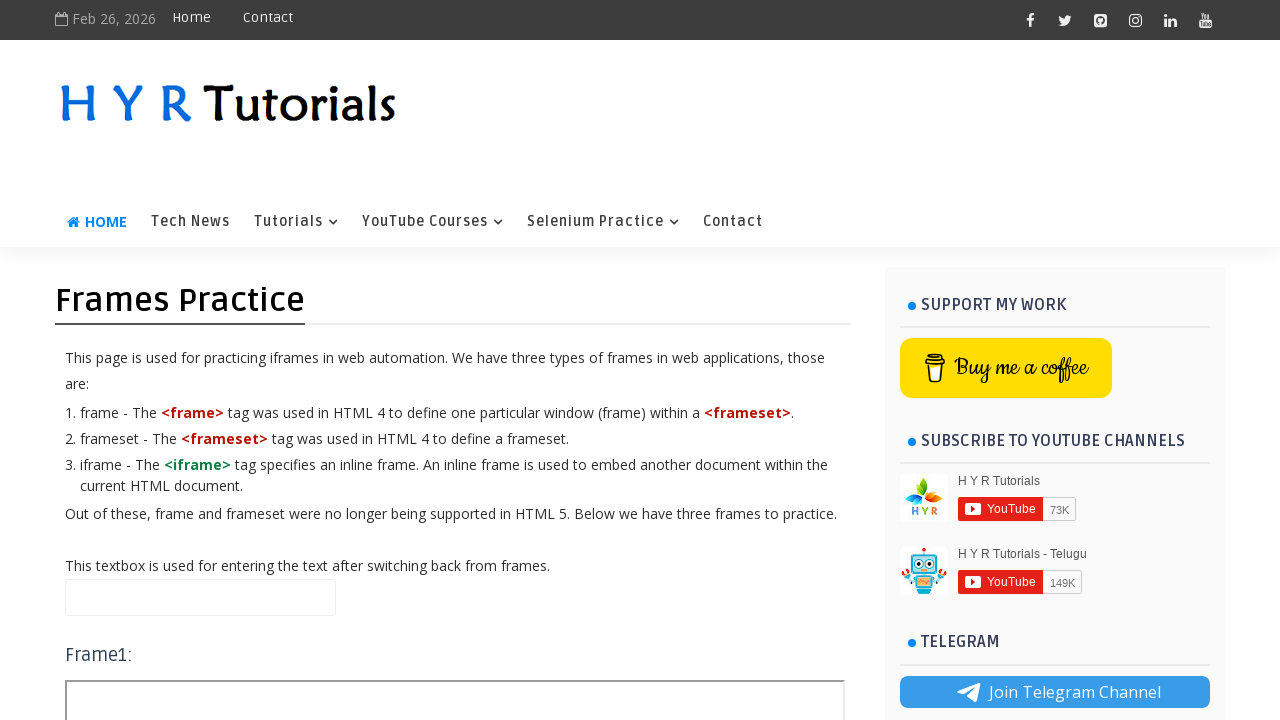

Located second iframe (frm2)
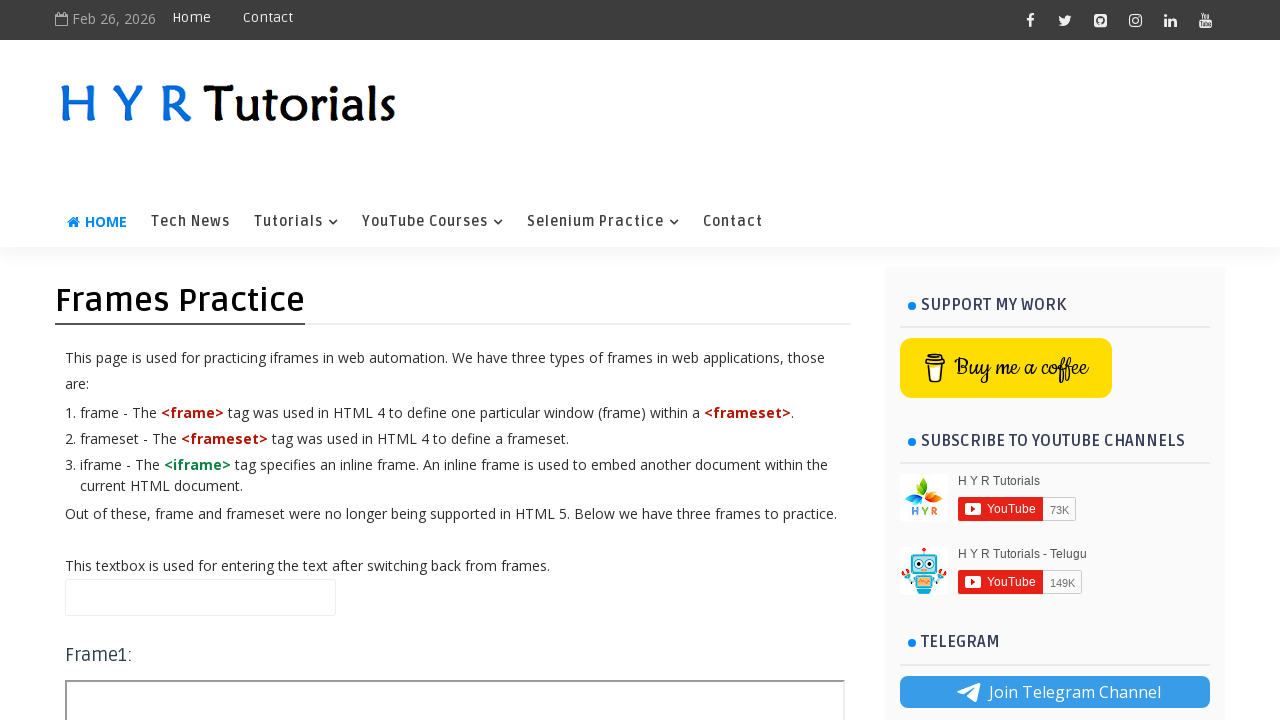

Filled first name field with 'Ganesh' in second iframe on #firstName
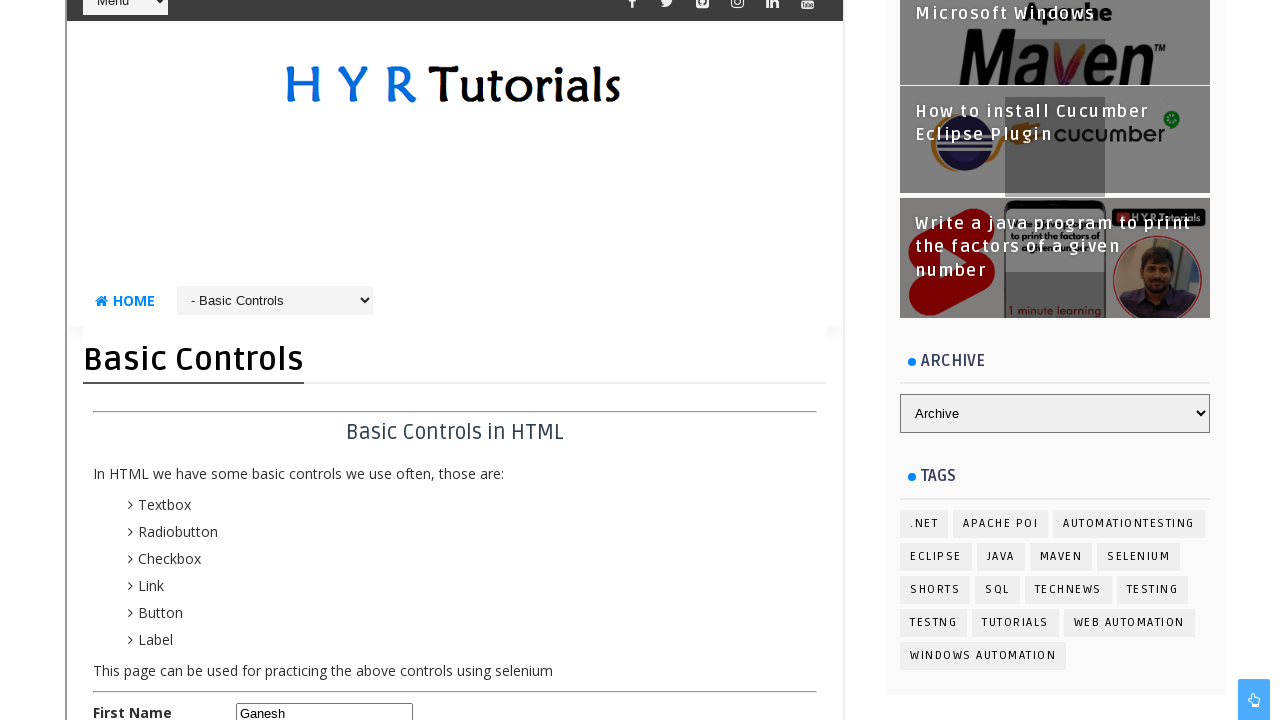

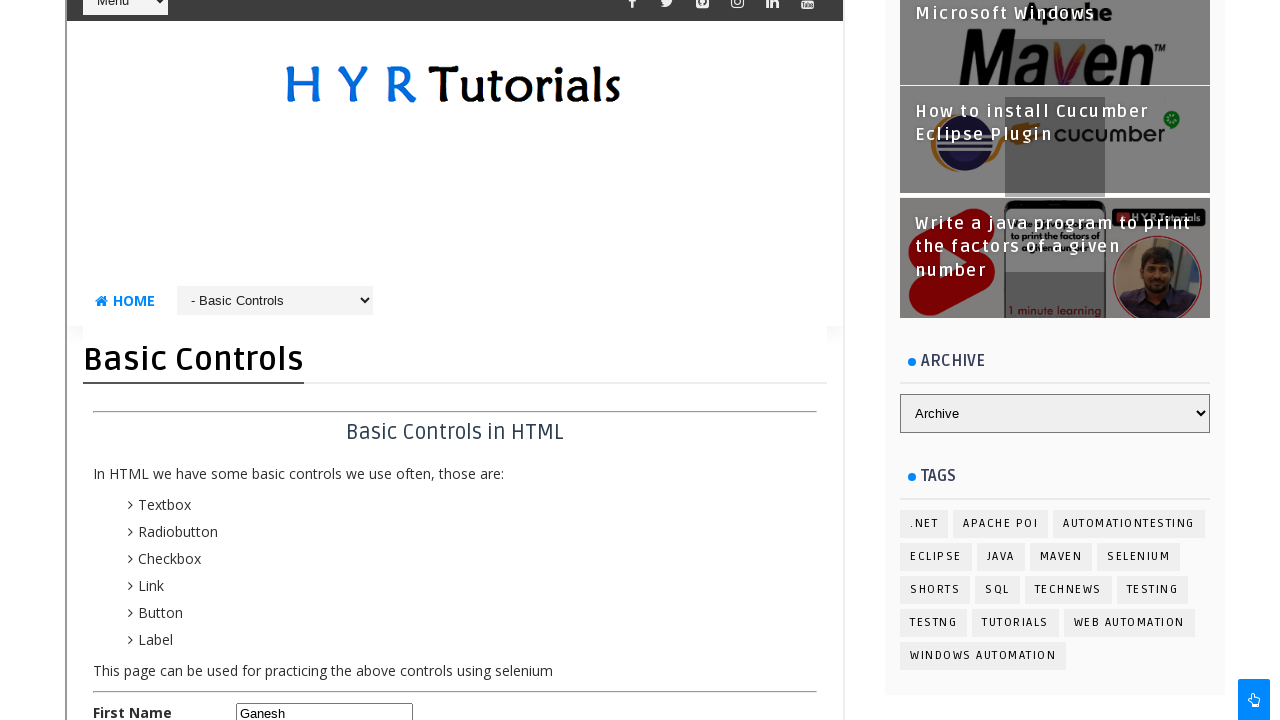